Tests adding a todo item to a sample todo application by entering text in the input field and pressing Enter, then verifying the todo was added

Starting URL: https://lambdatest.github.io/sample-todo-app/

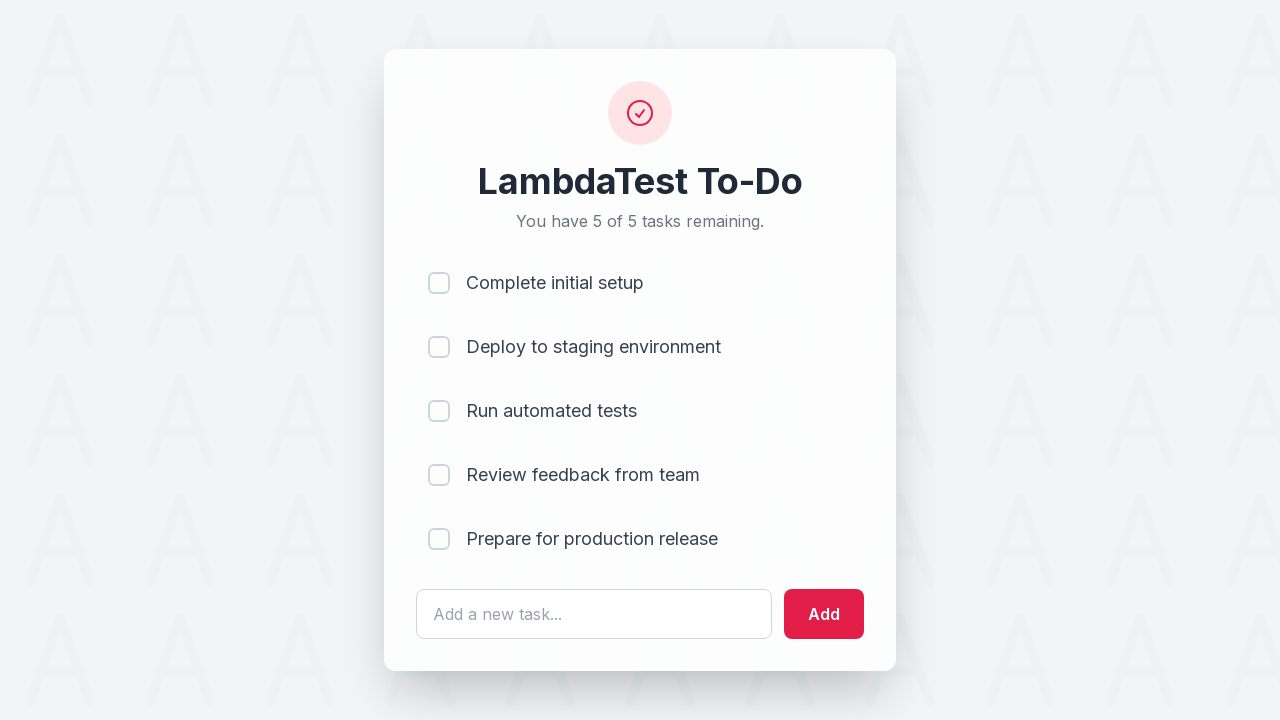

Filled todo input field with 'Learn Selenium' on #sampletodotext
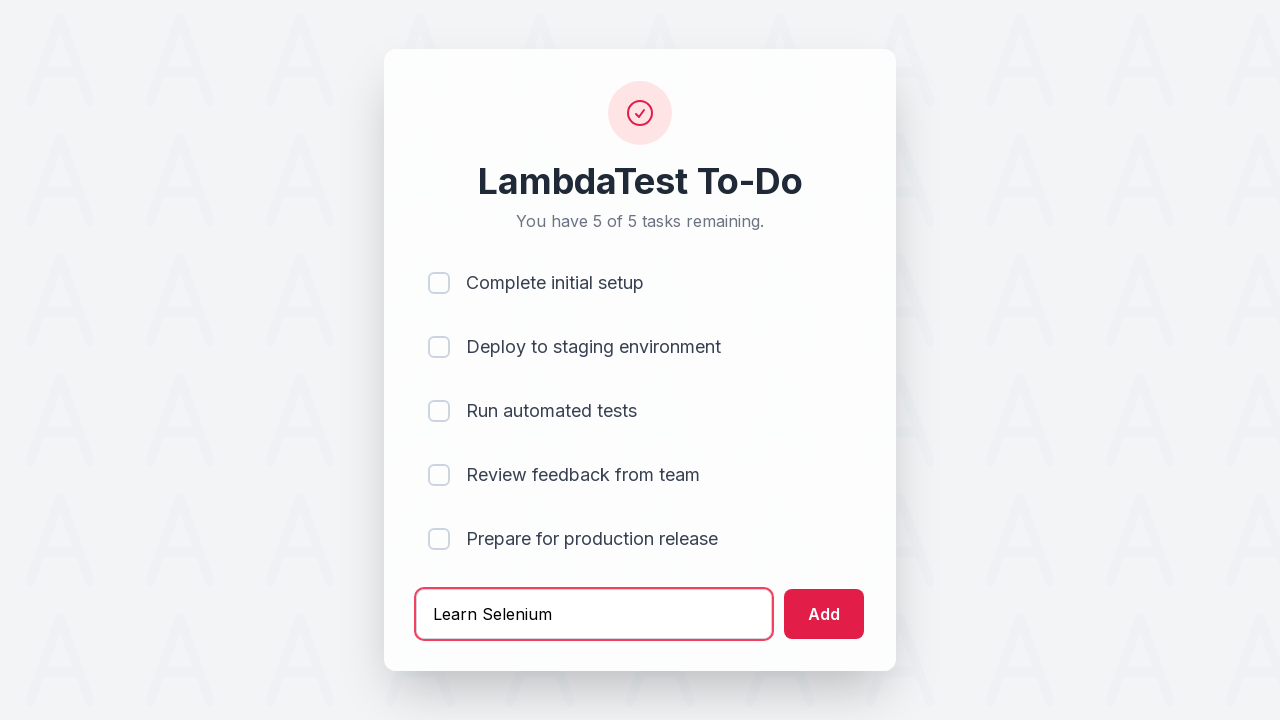

Pressed Enter to add the todo item on #sampletodotext
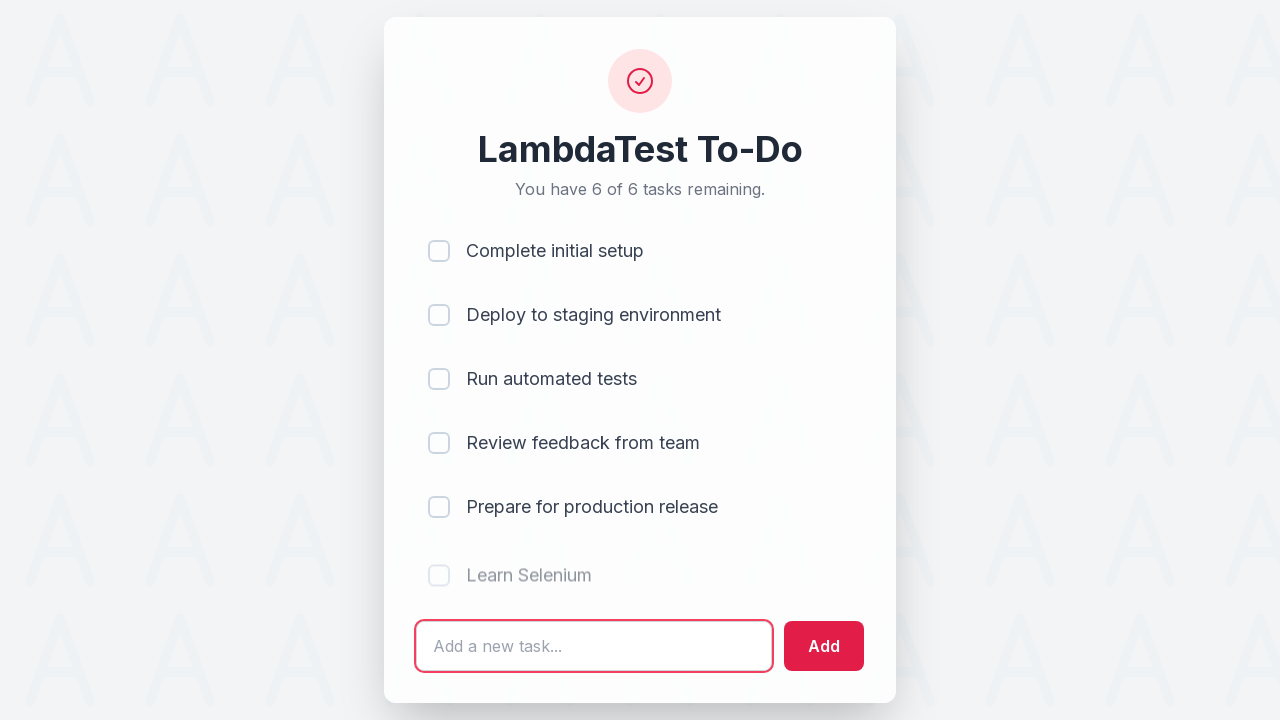

New todo item appeared in the list
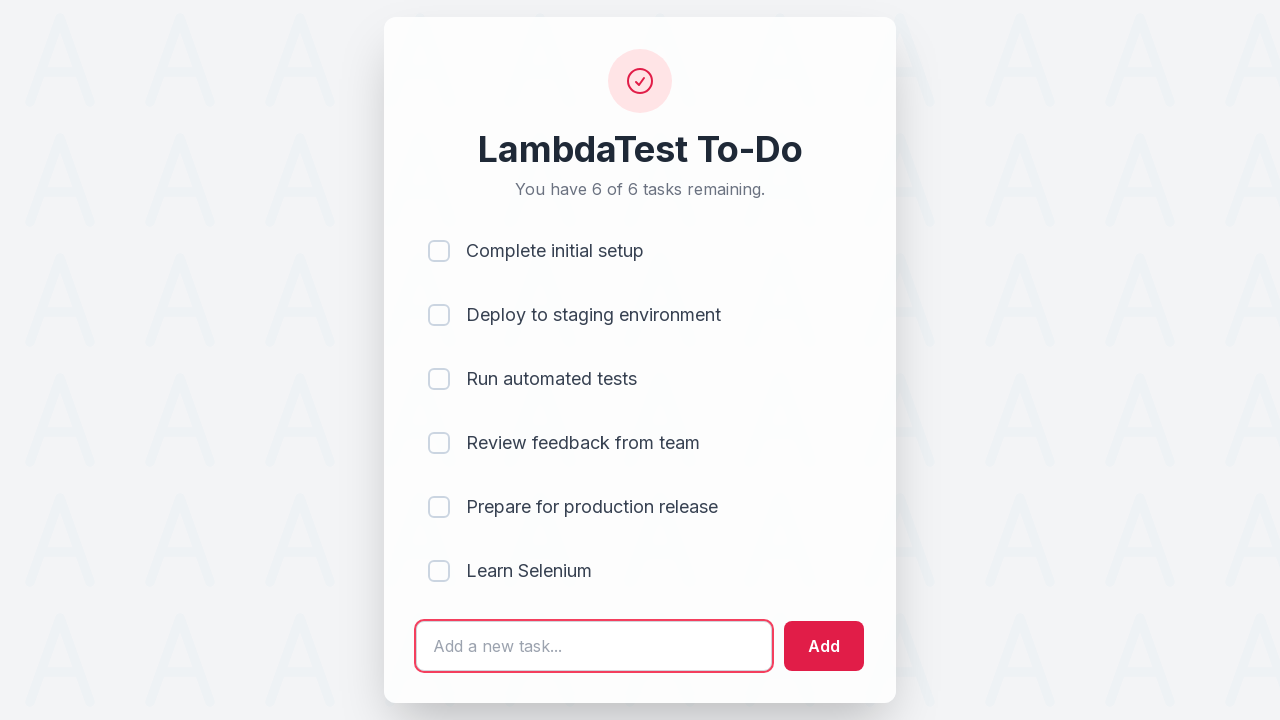

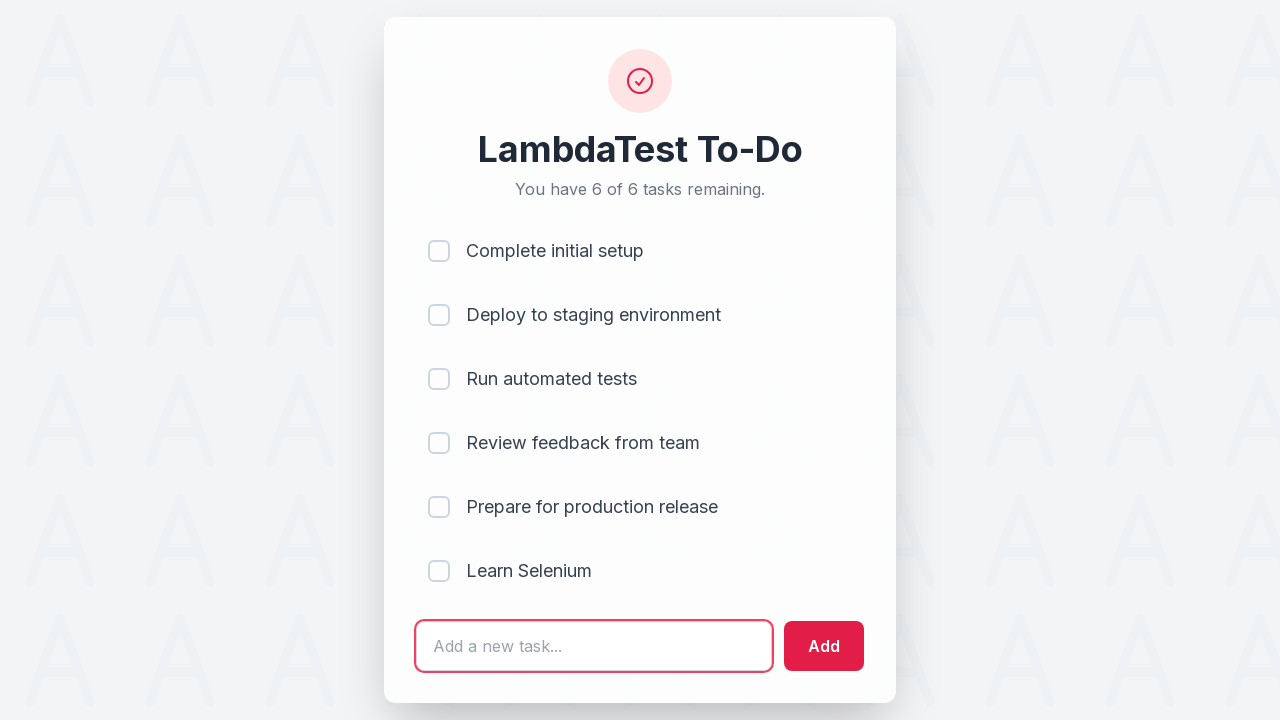